Navigates to the Calley homepage with a mobile viewport size (360x640) to verify the page loads correctly on mobile resolution.

Starting URL: https://www.getcalley.com/

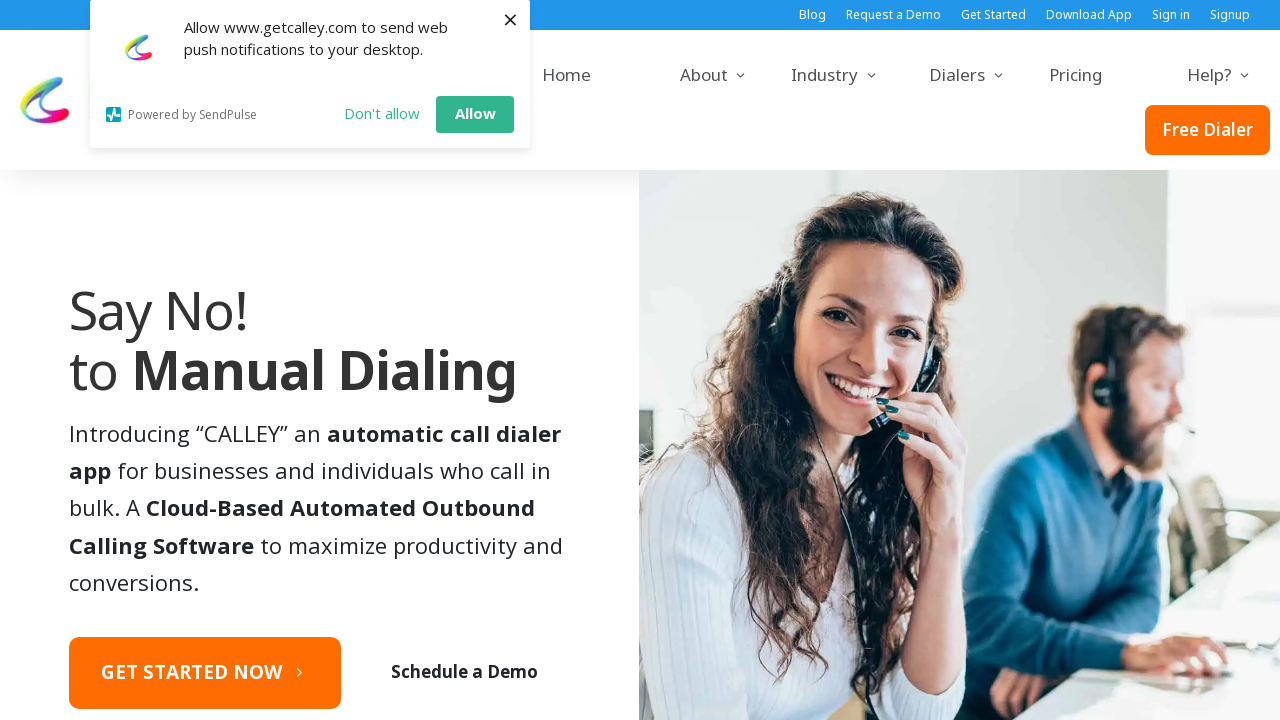

Set mobile viewport size to 360x640
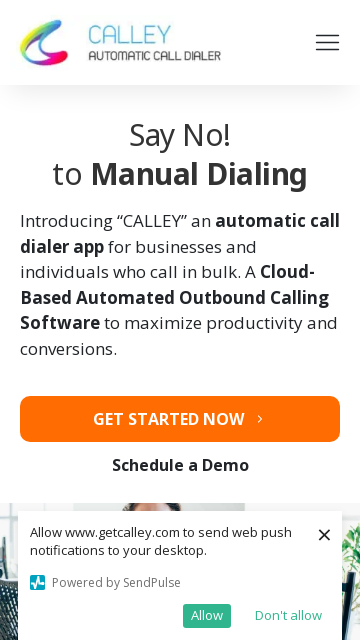

Calley homepage loaded successfully on mobile resolution
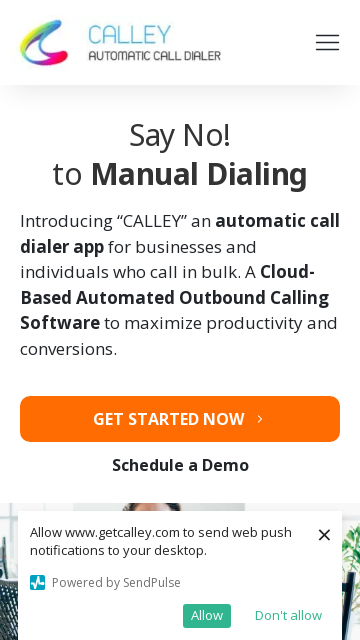

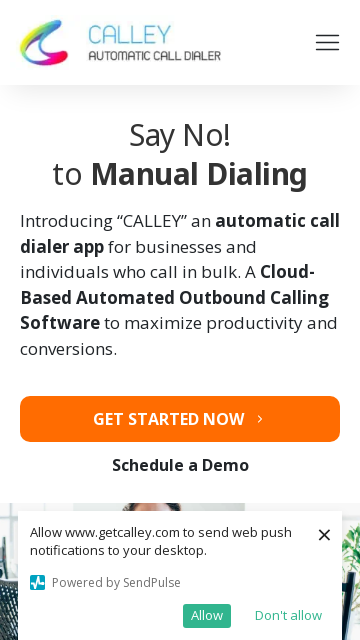